Tests web storage functionality by interacting with session storage and clicking the display session button.

Starting URL: https://bonigarcia.dev/selenium-webdriver-java/web-storage.html

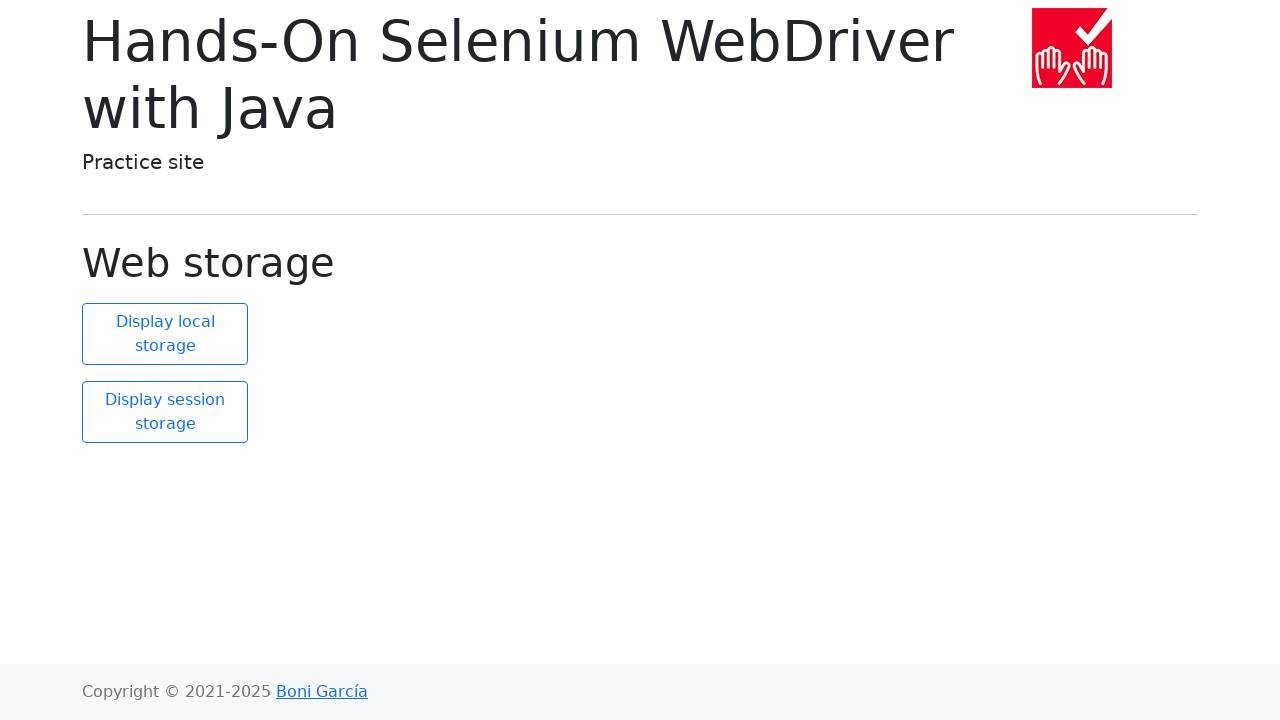

Added 'new element' with value 'new value' to session storage
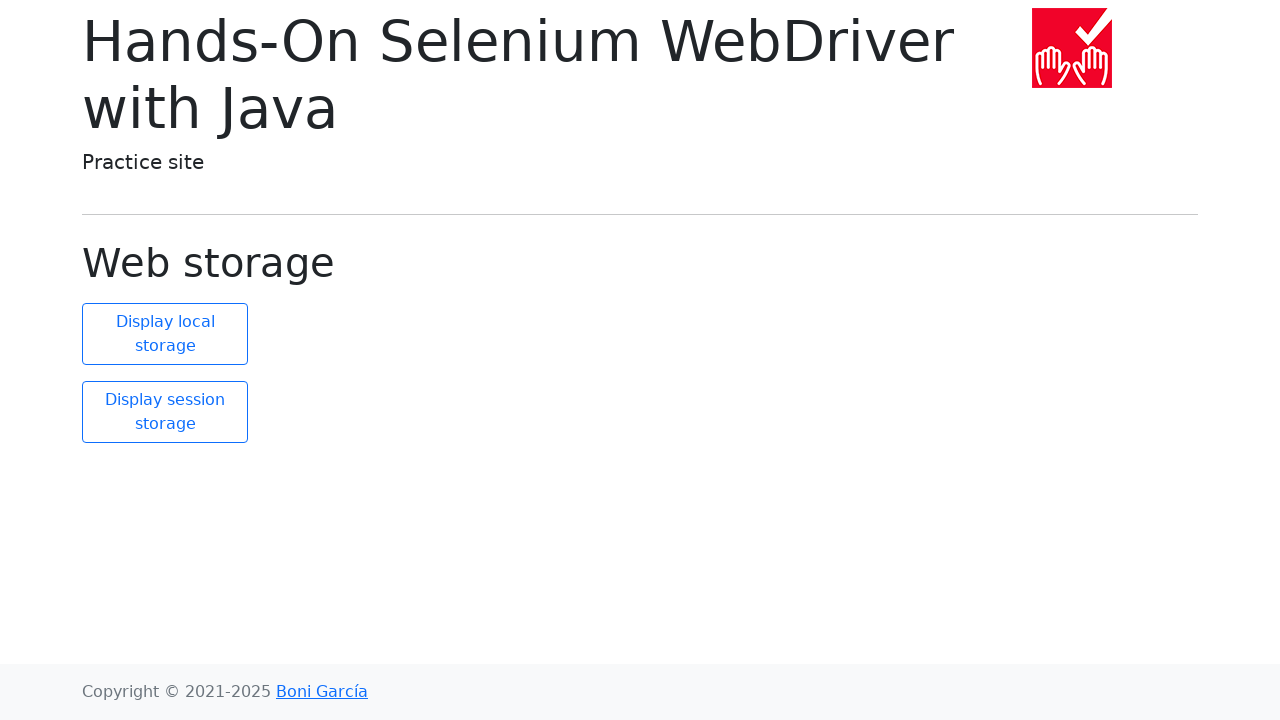

Clicked button to display session storage contents at (165, 412) on #display-session
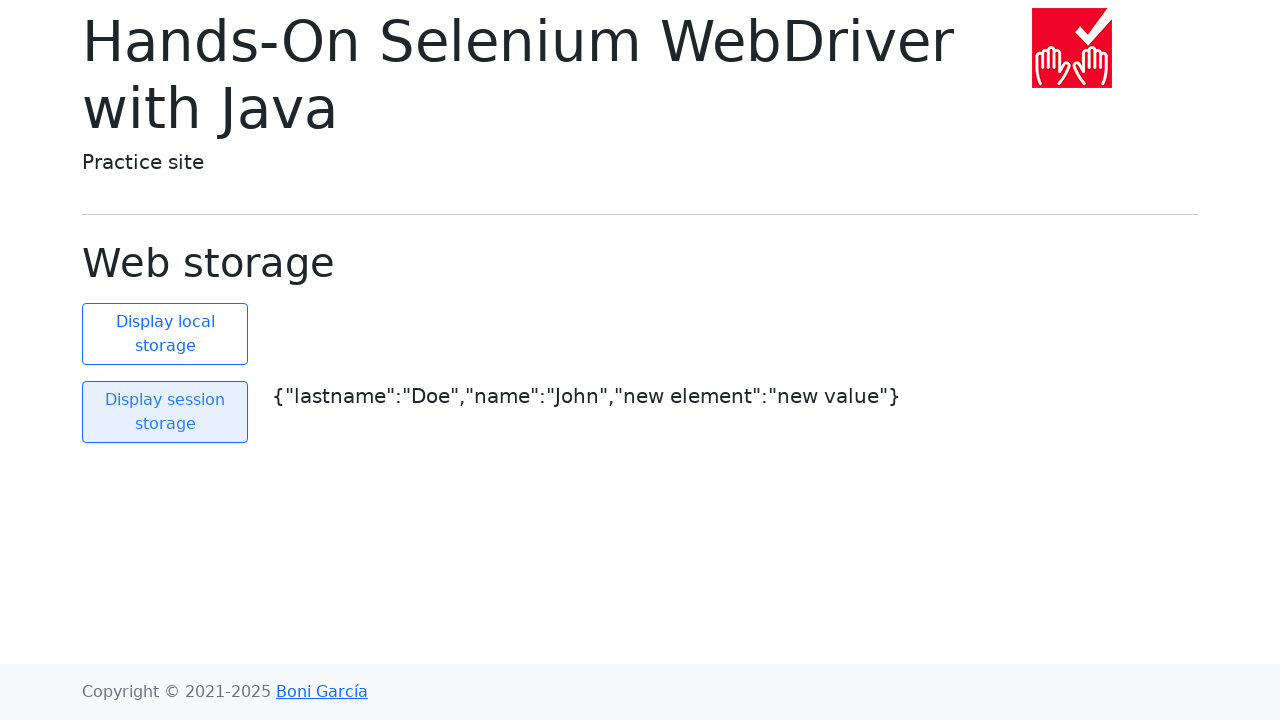

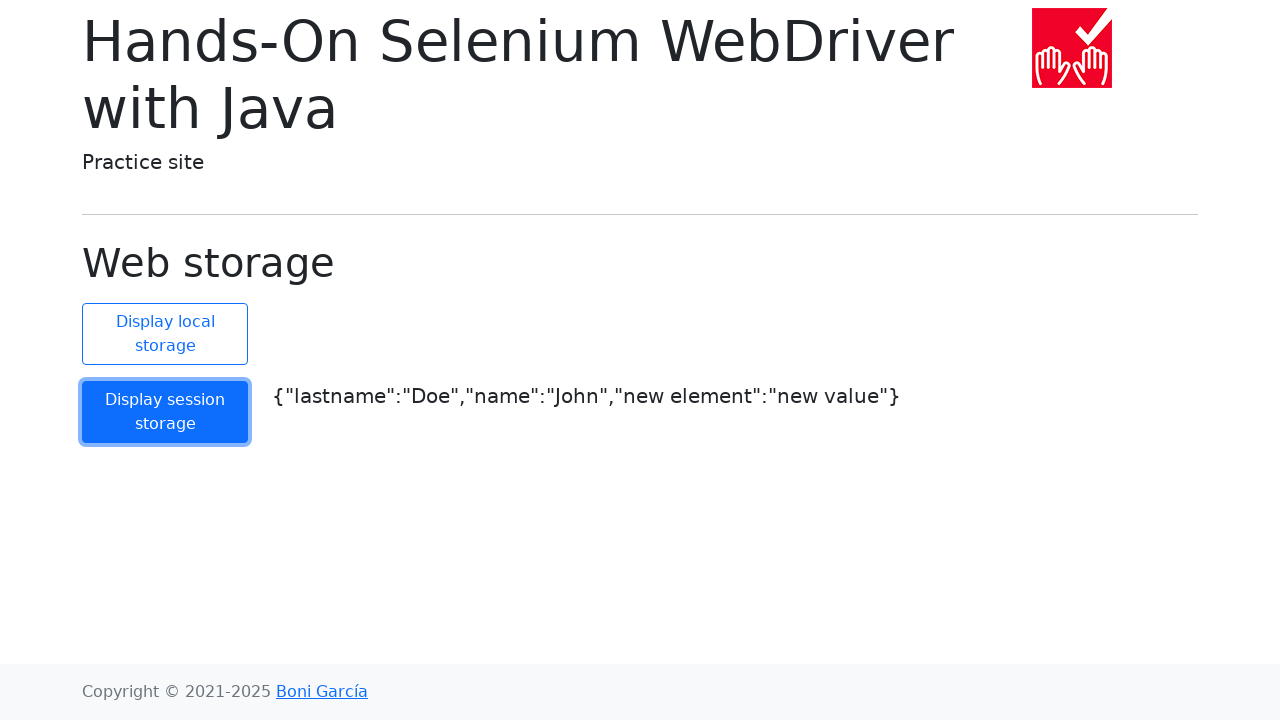